Tests browser window handling by opening a new window, switching between parent and child windows, and verifying content in each window

Starting URL: http://the-internet.herokuapp.com/windows

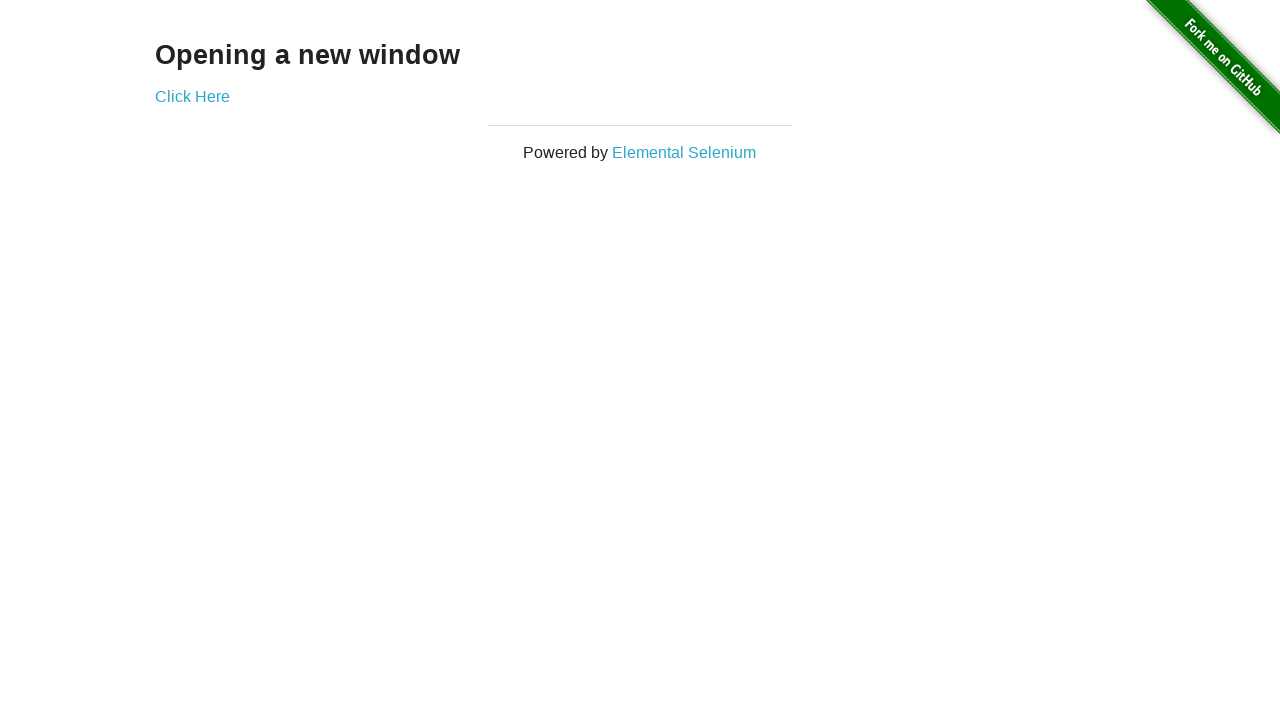

Clicked link to open new window at (192, 96) on a[href='/windows/new']
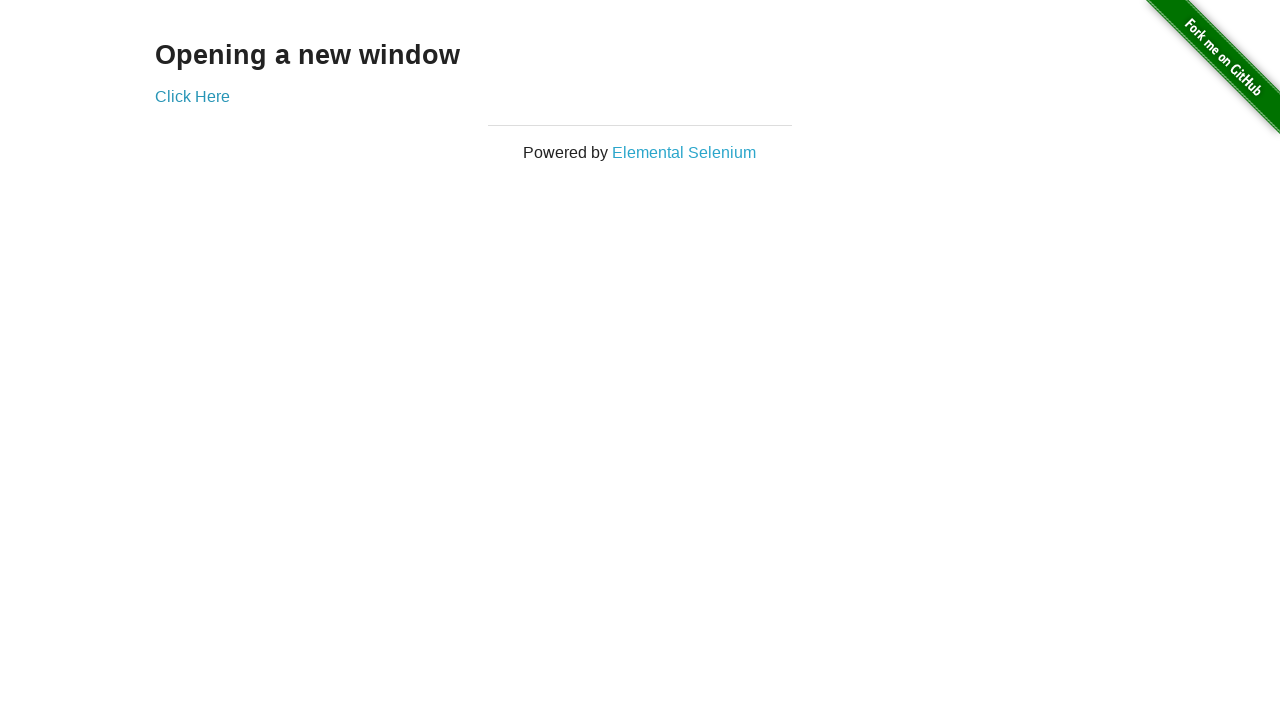

Waited for new window to open
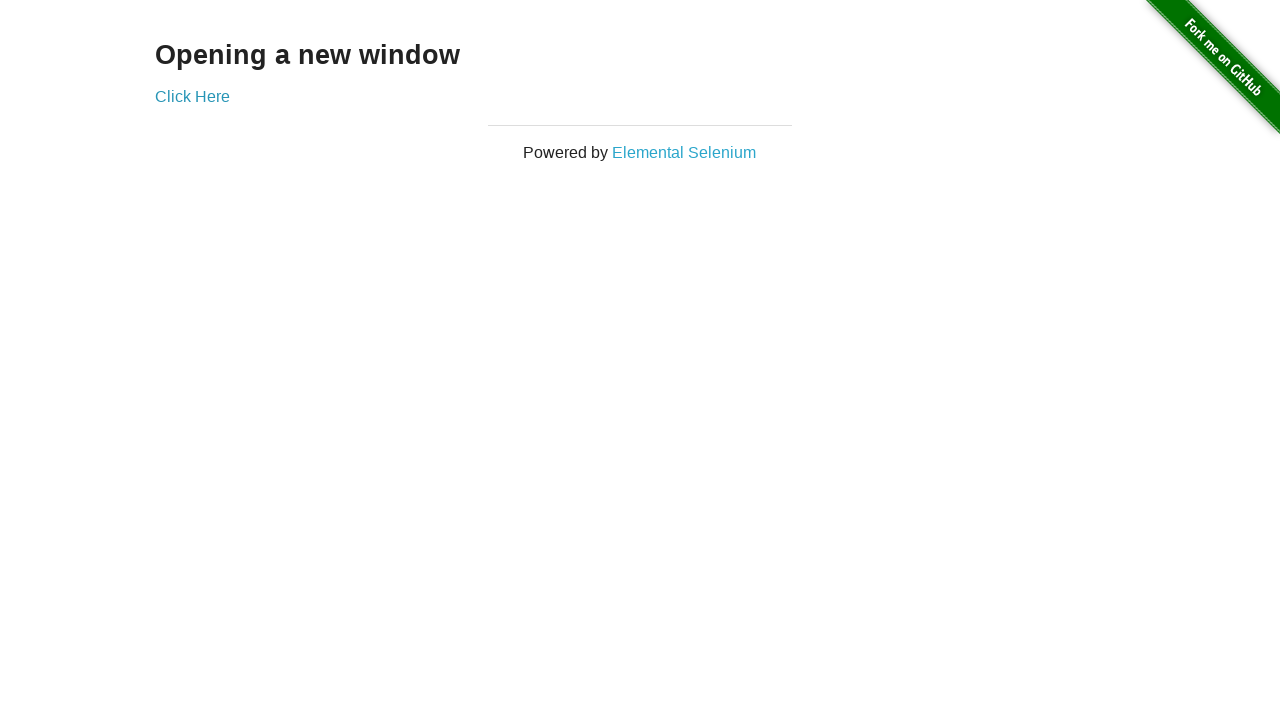

Retrieved all open pages from context
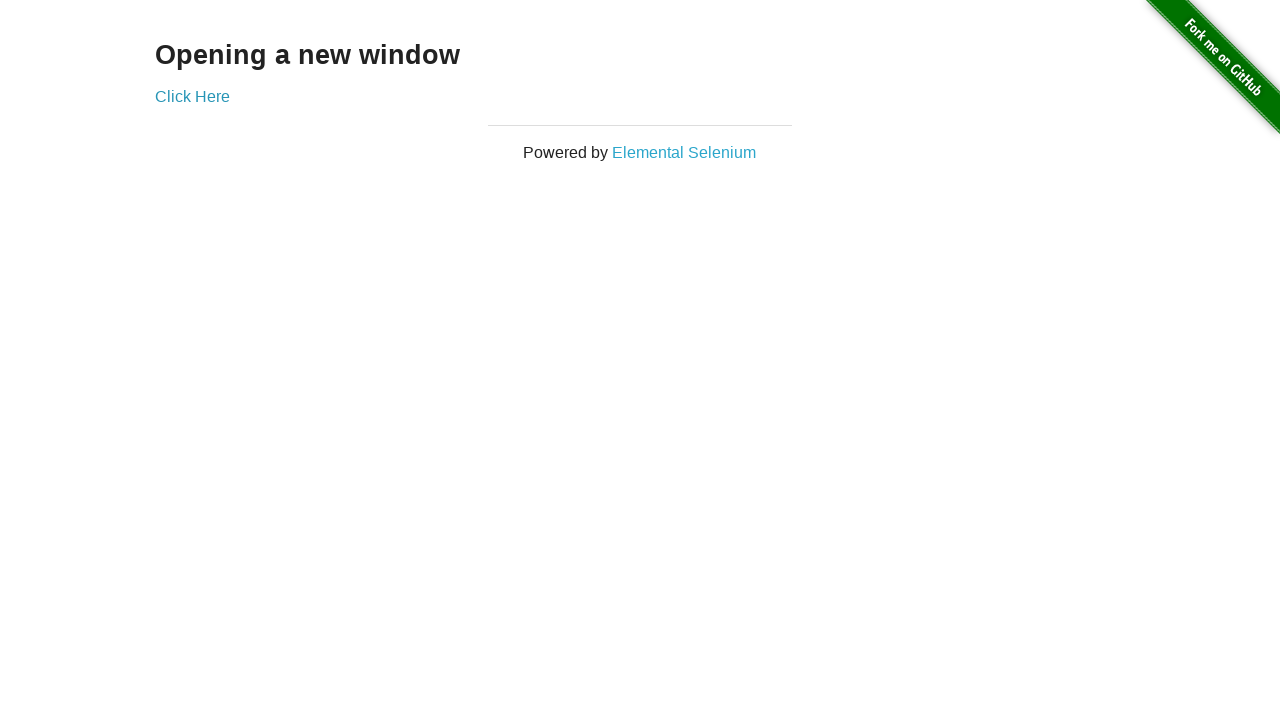

Switched to new child window
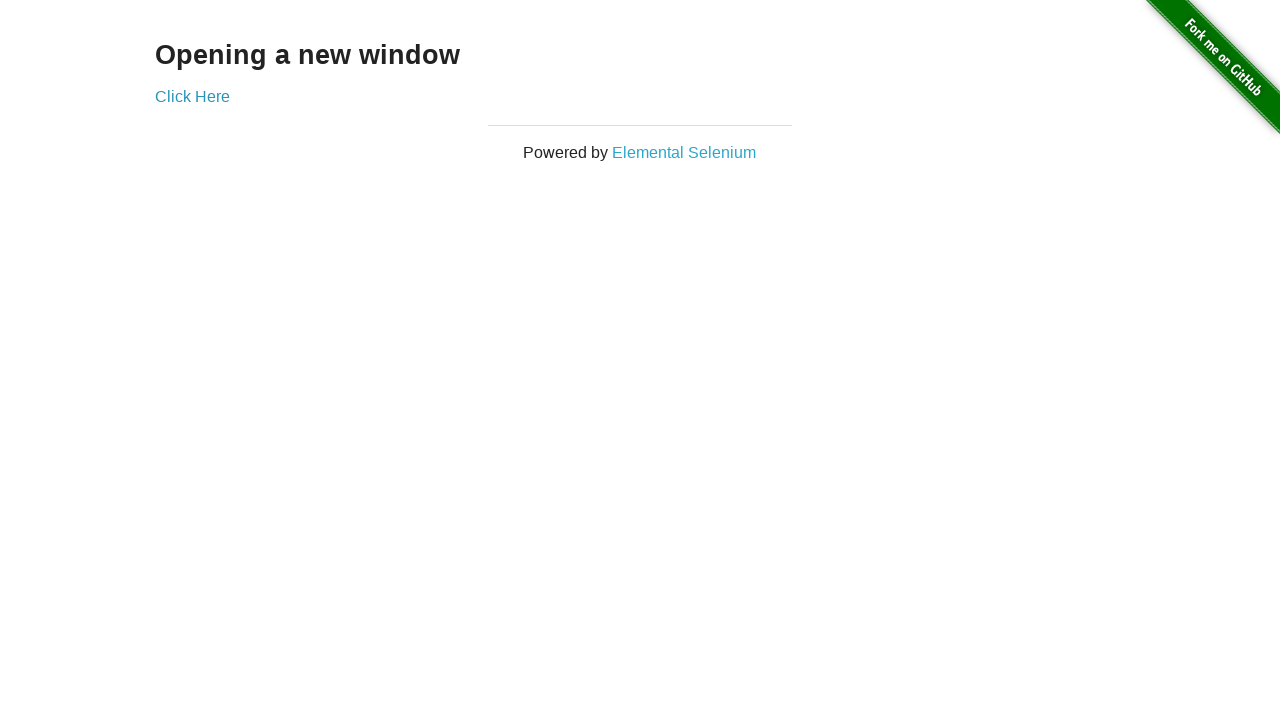

Verified content in new window - h3 element found
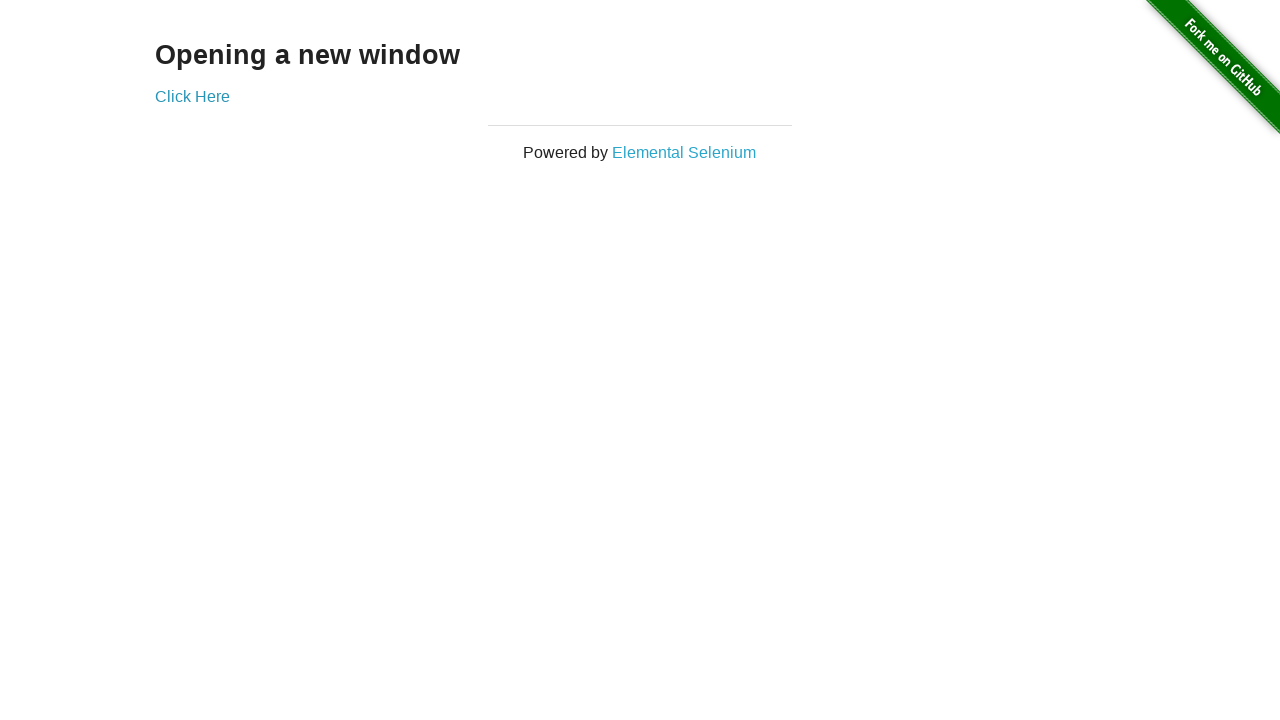

Switched back to parent window and verified content - h3 element found
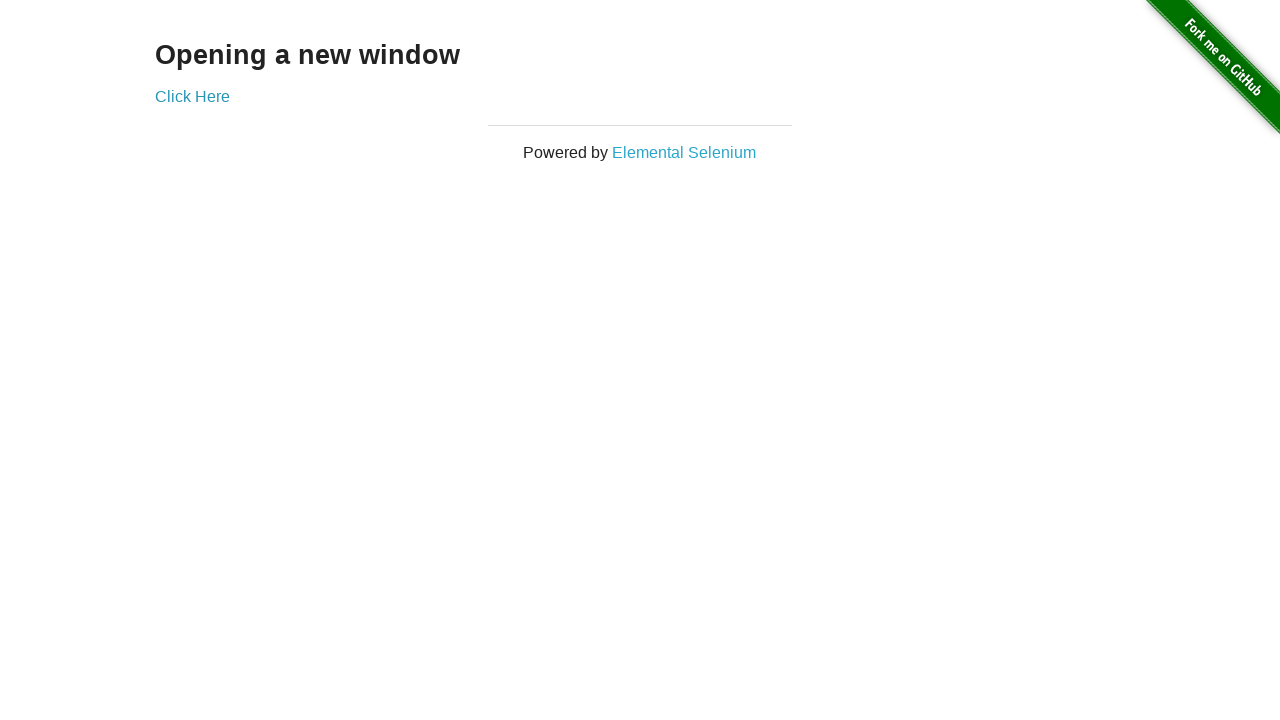

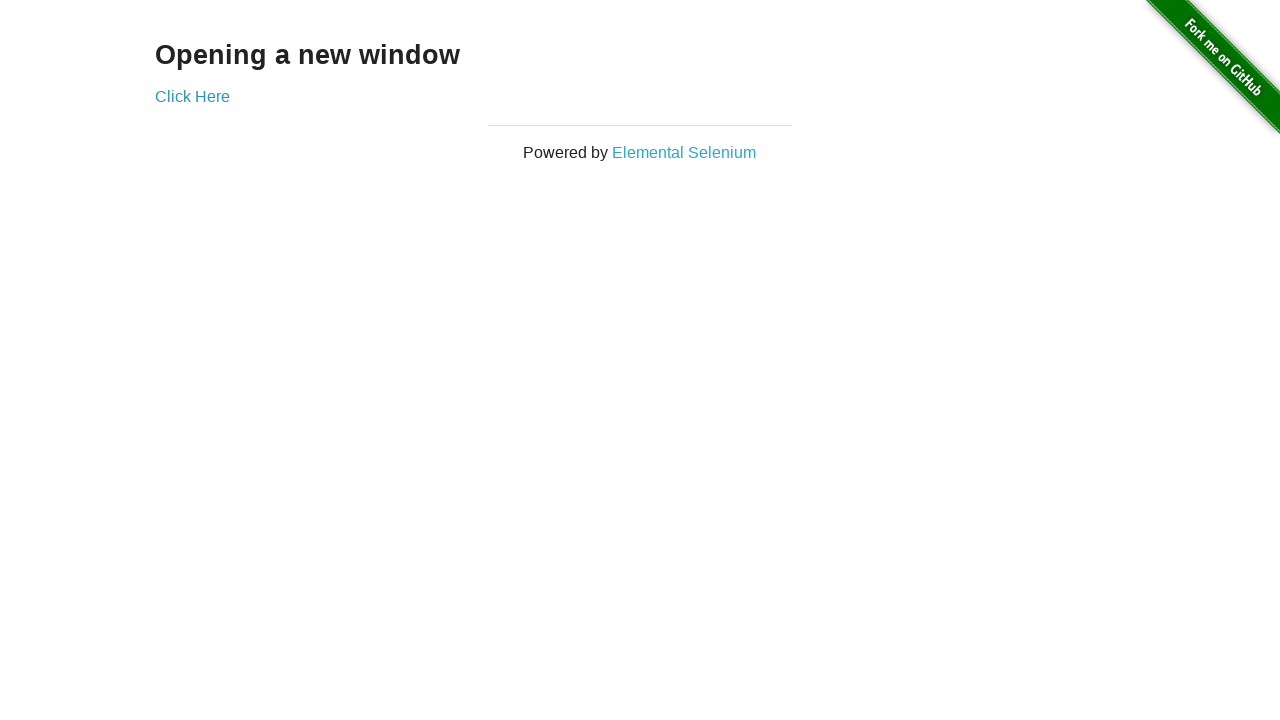